Solves a math challenge by reading a value, calculating a mathematical expression, filling the result, selecting checkboxes and radio buttons, then submitting the form

Starting URL: https://suninjuly.github.io/math.html

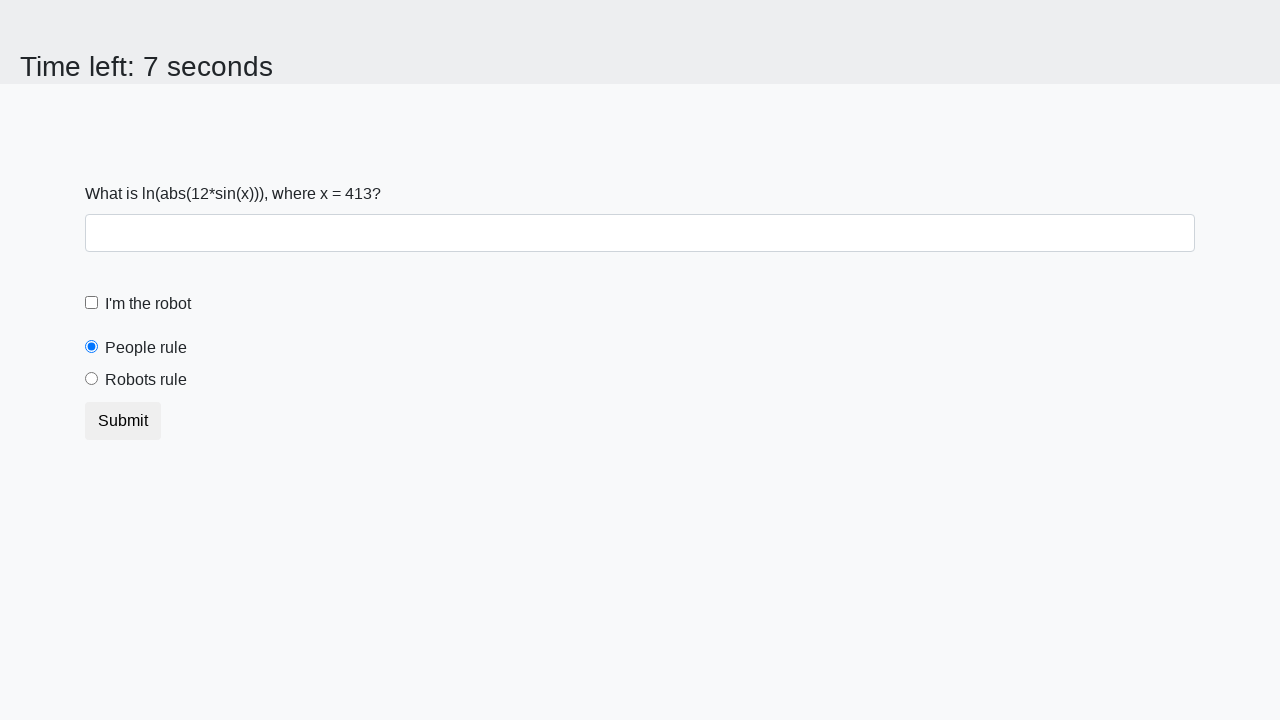

Located the x value element
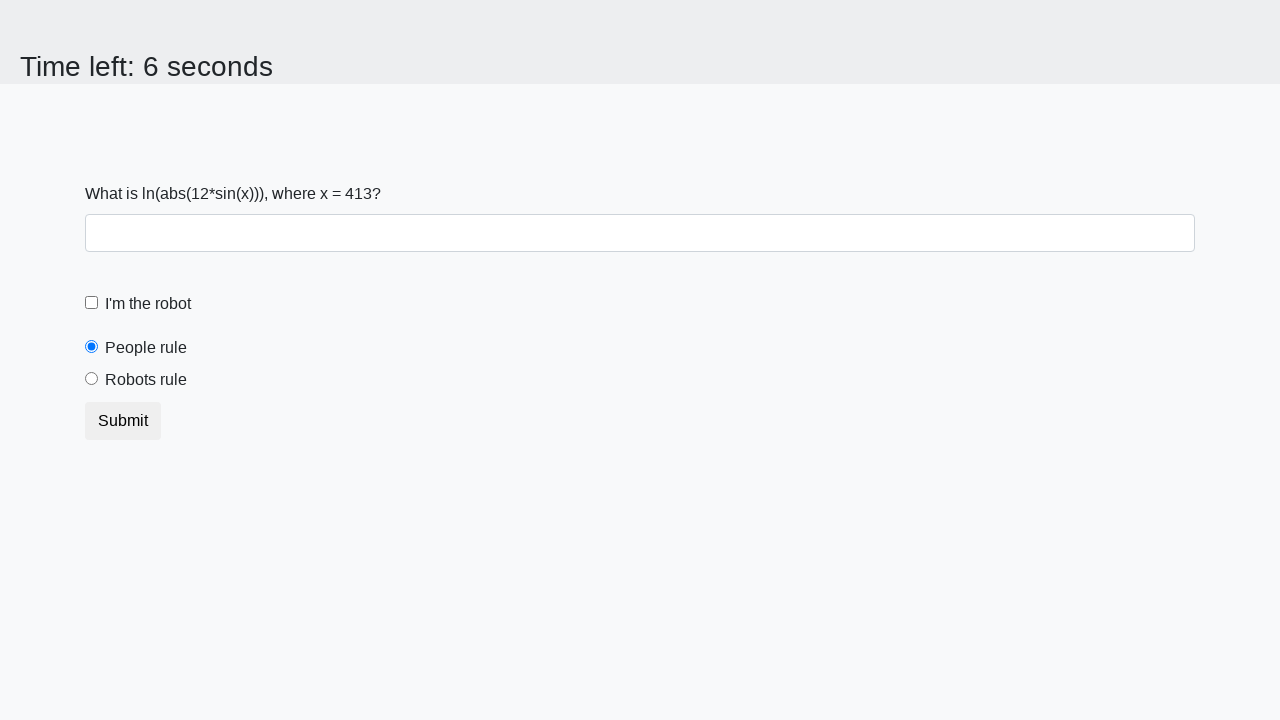

Retrieved x value from page: 413
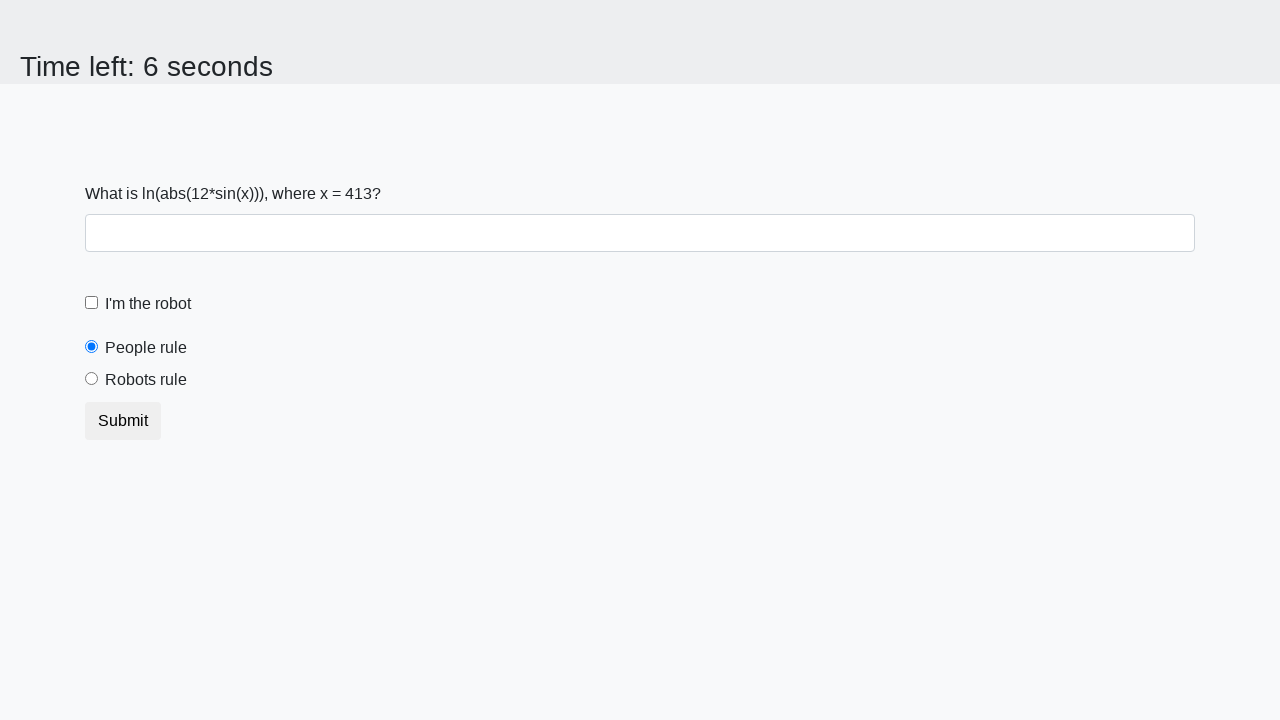

Calculated result using formula: y = 2.477757394900064
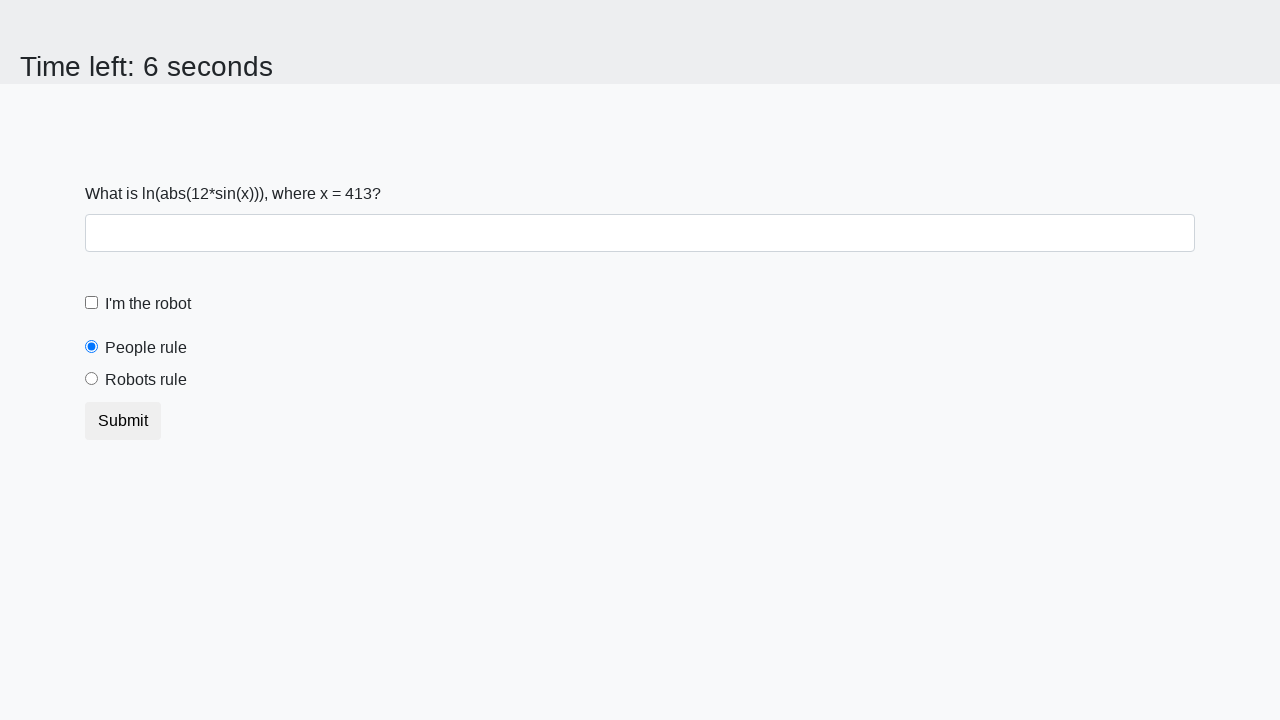

Filled answer field with calculated result: 2.477757394900064 on .form-control
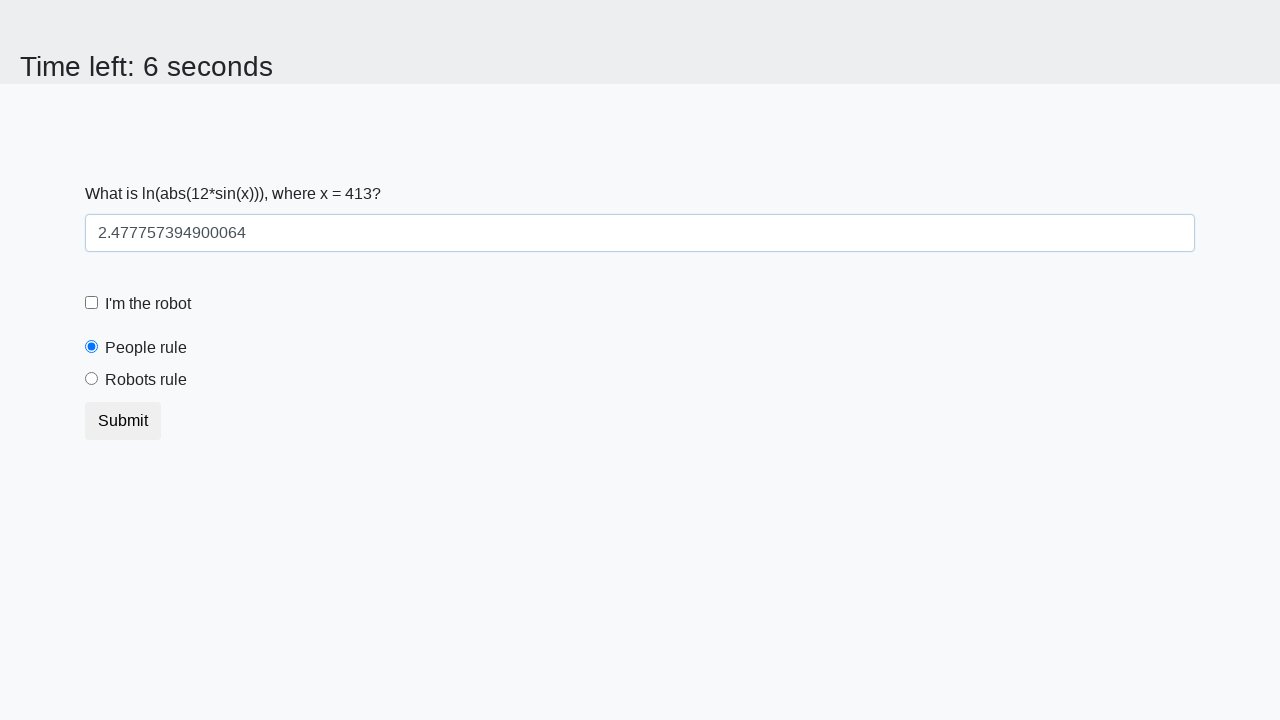

Clicked the robot checkbox at (92, 303) on #robotCheckbox
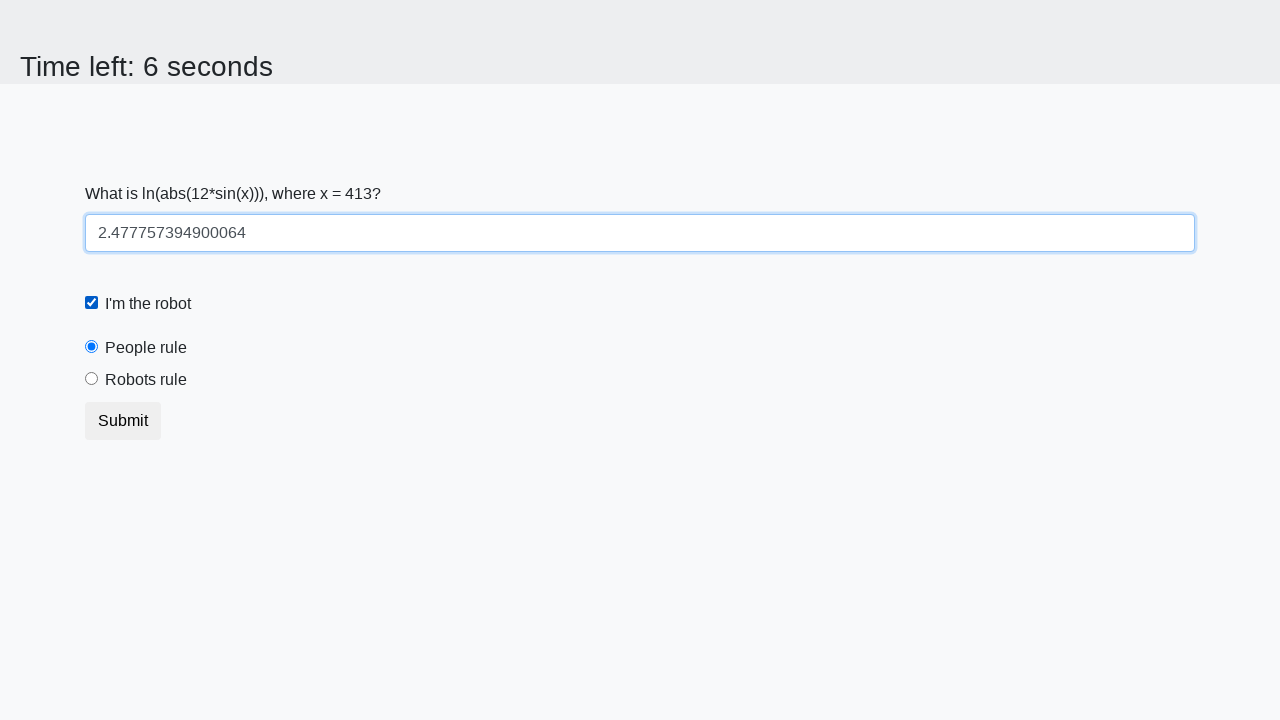

Clicked the 'robots rule' radio button at (92, 379) on #robotsRule
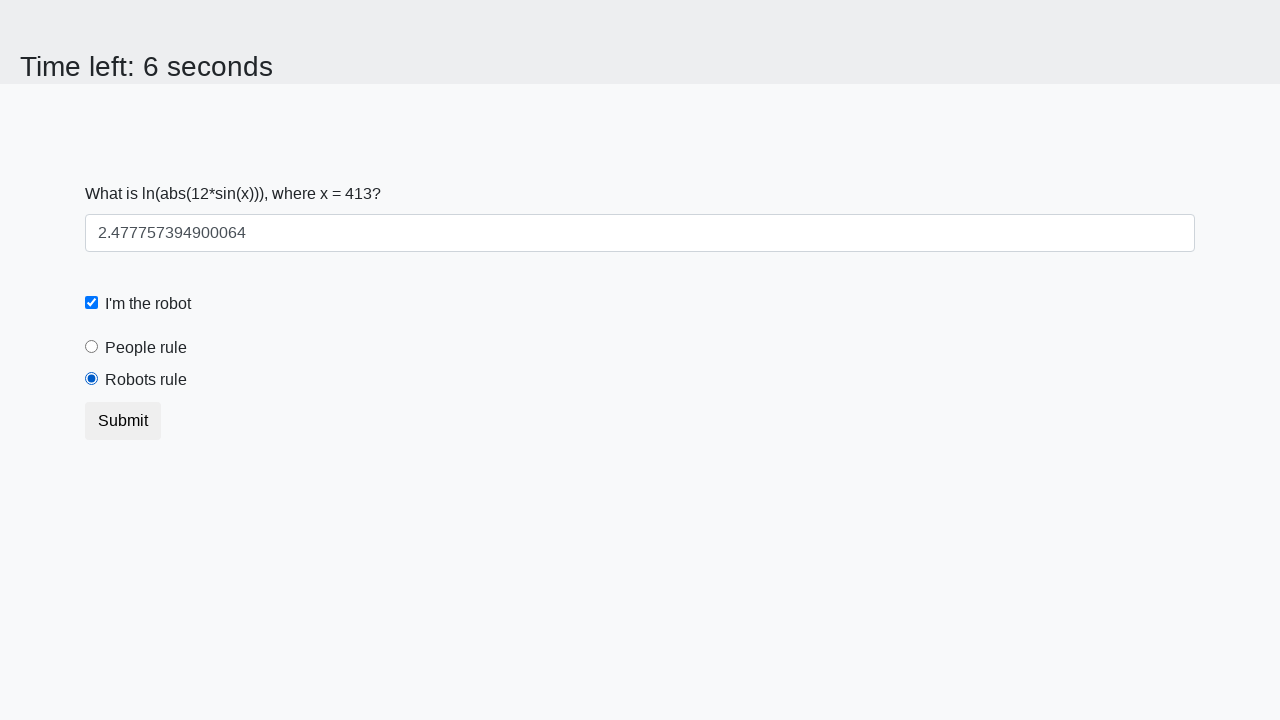

Clicked submit button to submit the form at (123, 421) on .btn.btn-default
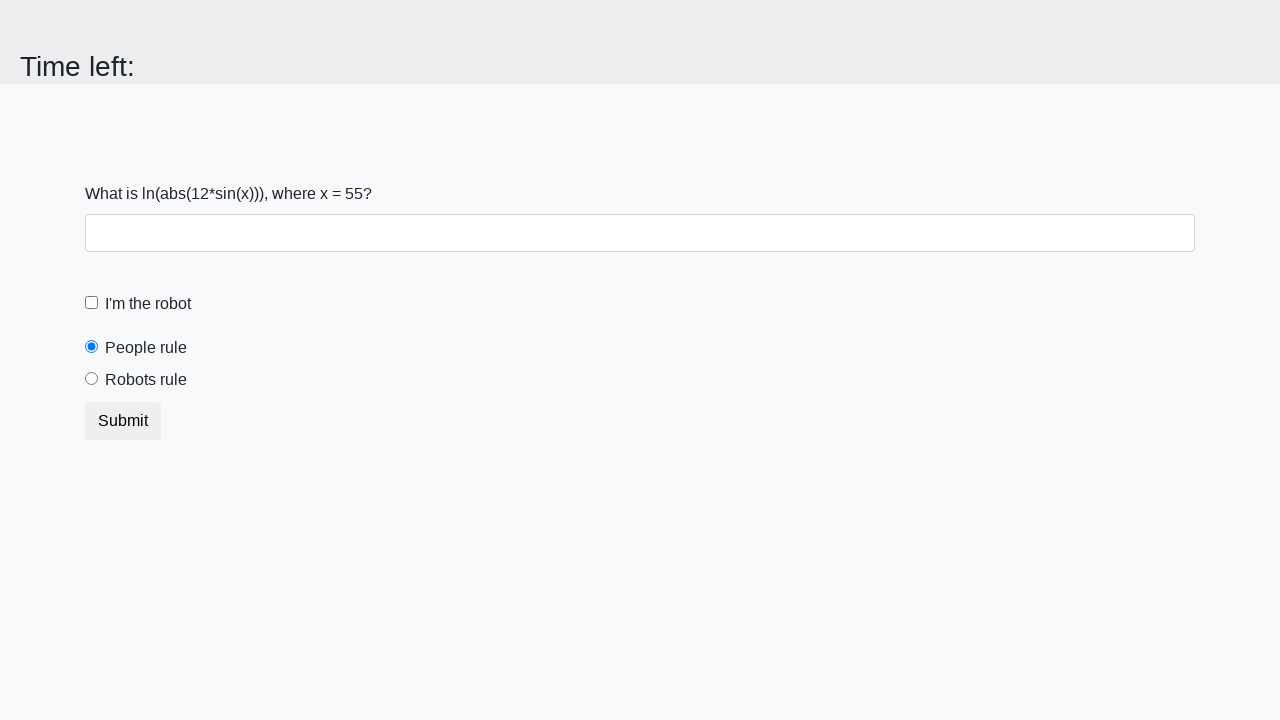

Waited 1 second for form submission to complete
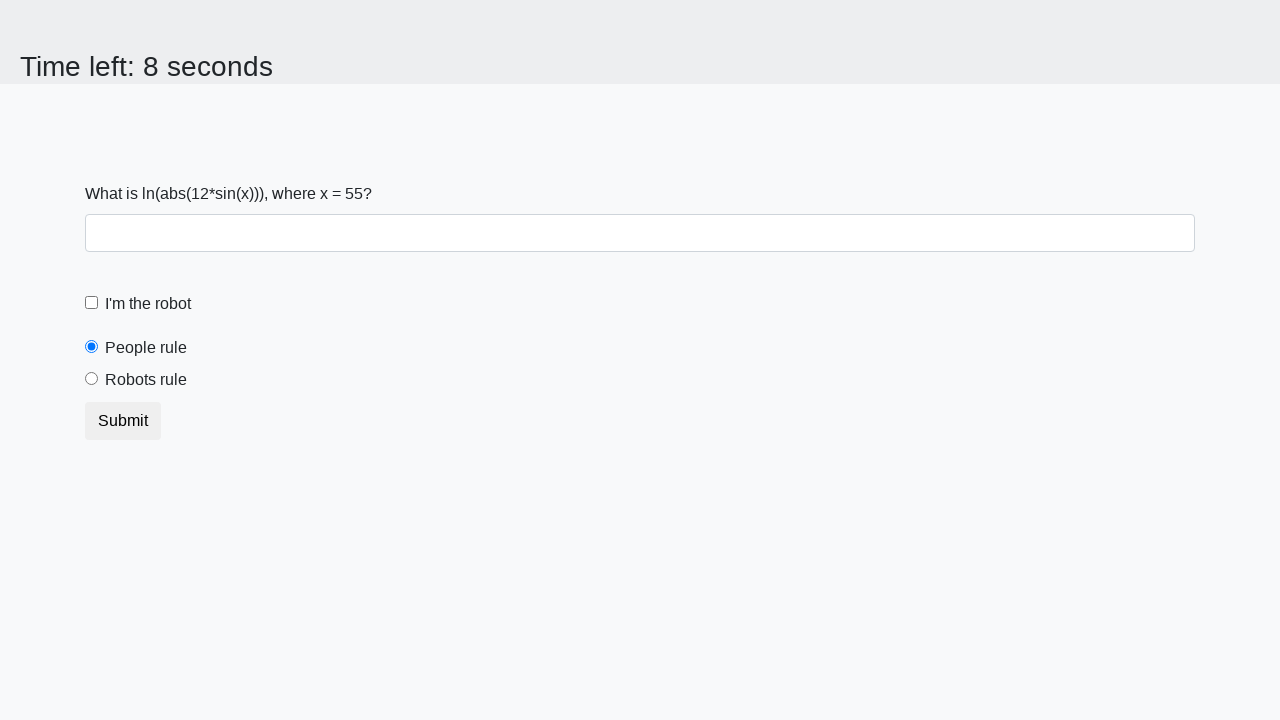

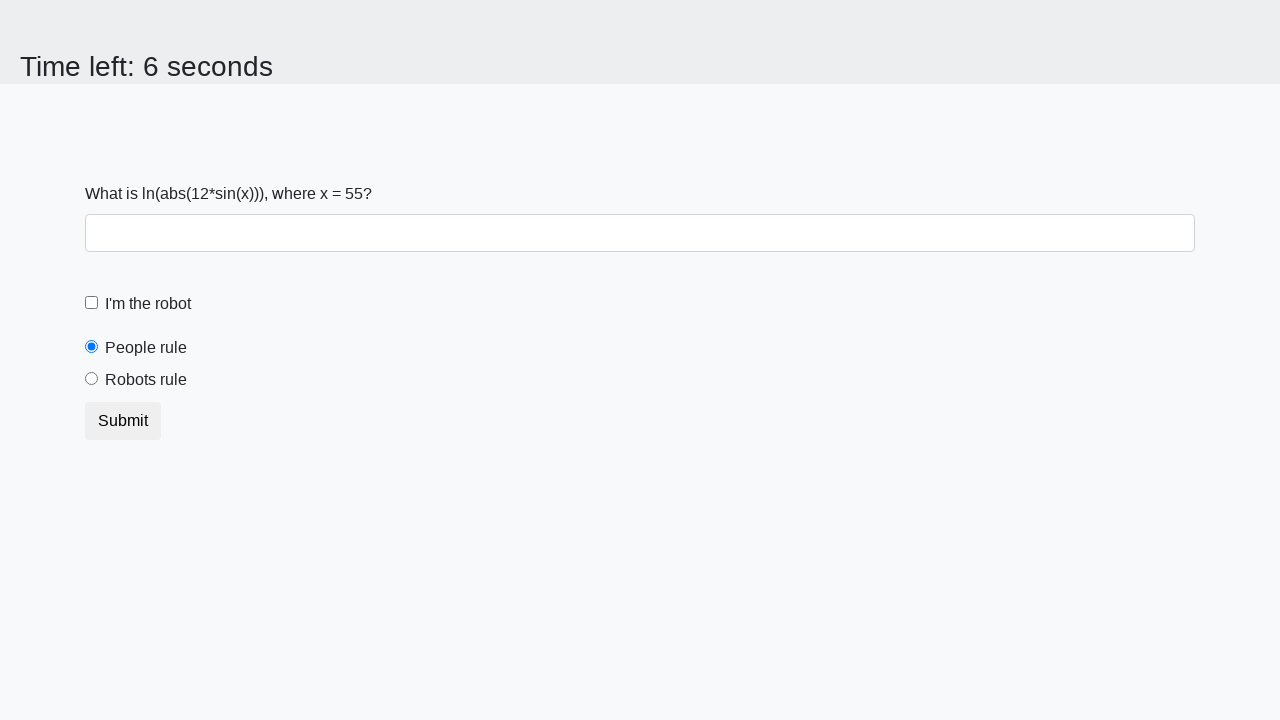